Tests the practice form by locating the current address textarea using XPath and entering an address value, then verifying the input was successful

Starting URL: https://demoqa.com/automation-practice-form

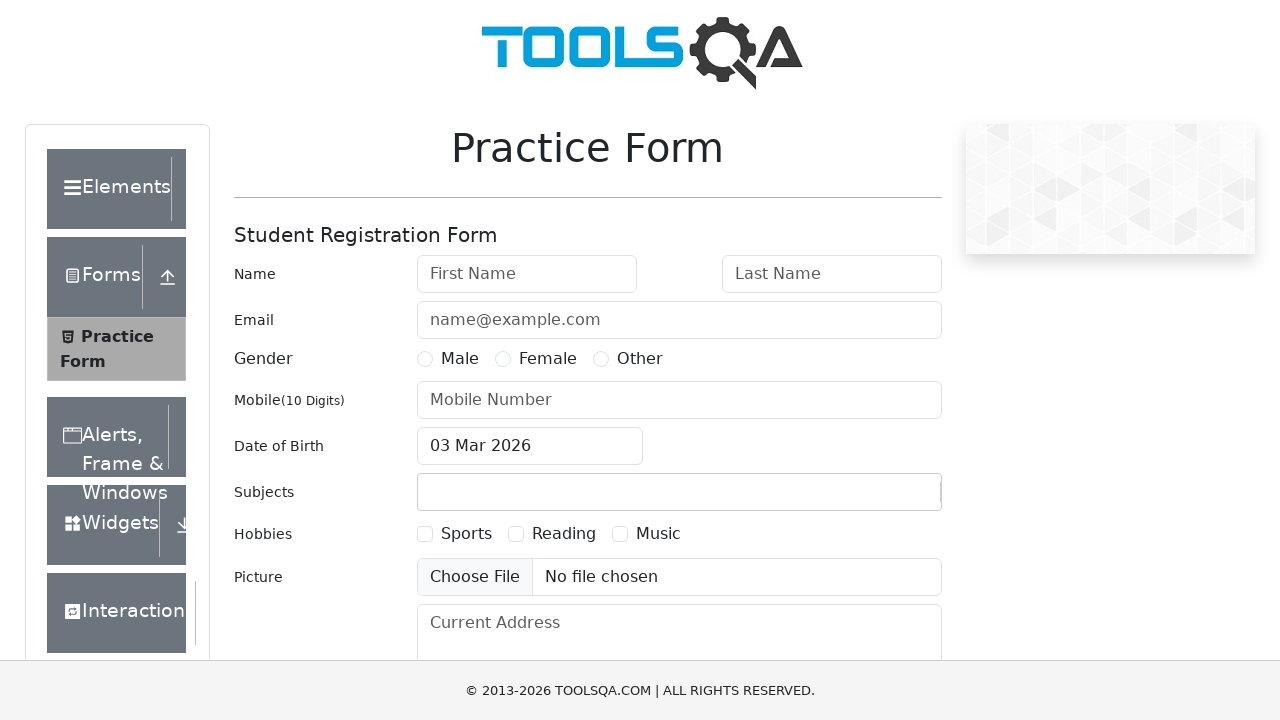

Filled current address textarea with 'Manheim/Kolonya' on textarea#currentAddress
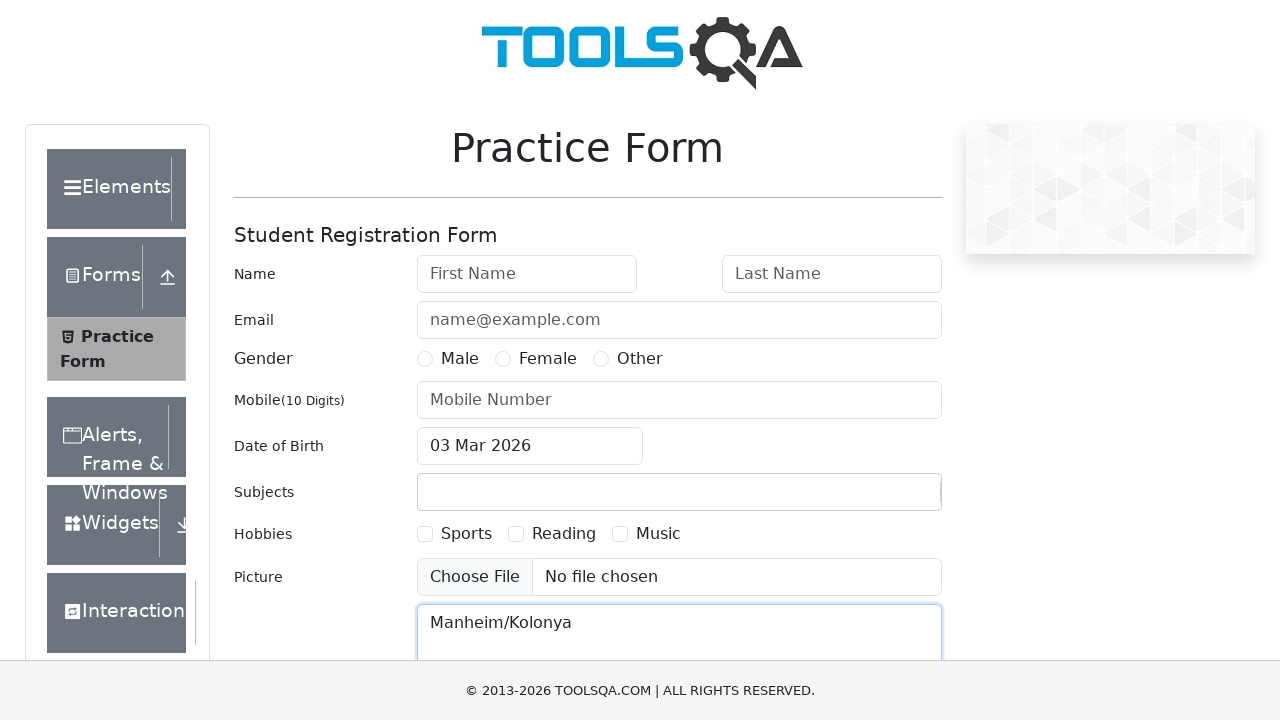

Retrieved current address textarea value
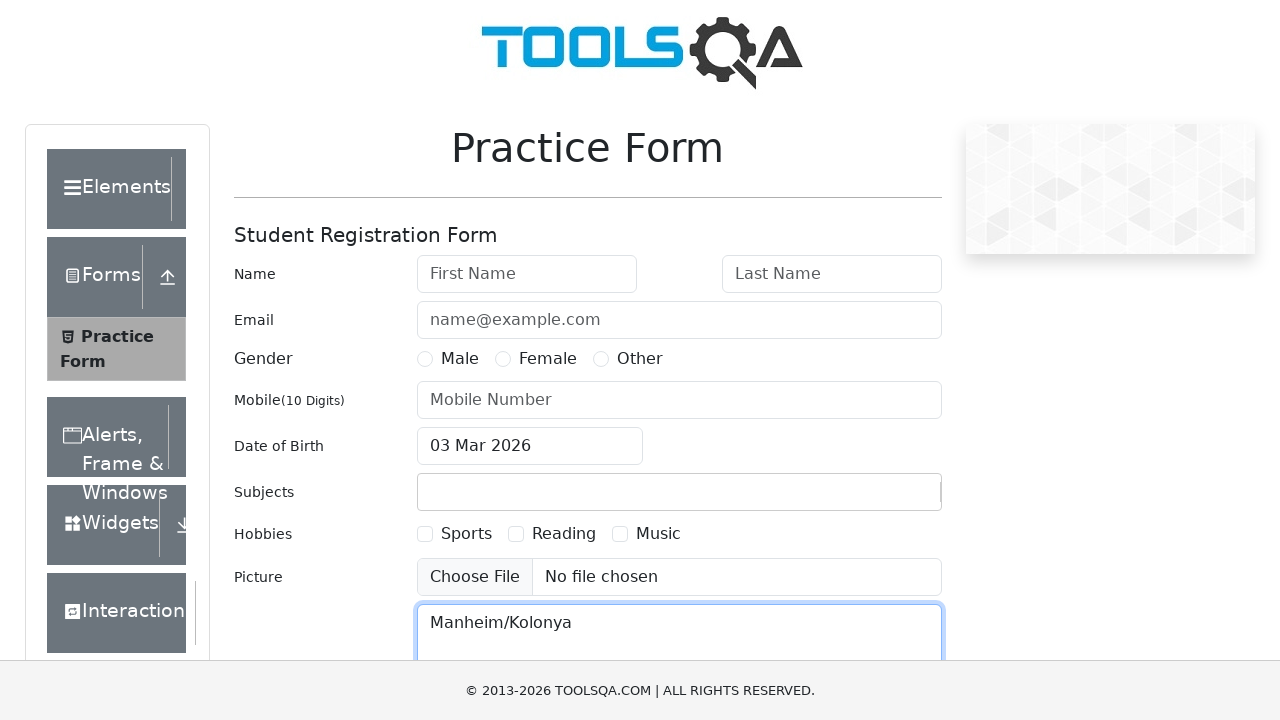

Verified address value matches expected input 'Manheim/Kolonya'
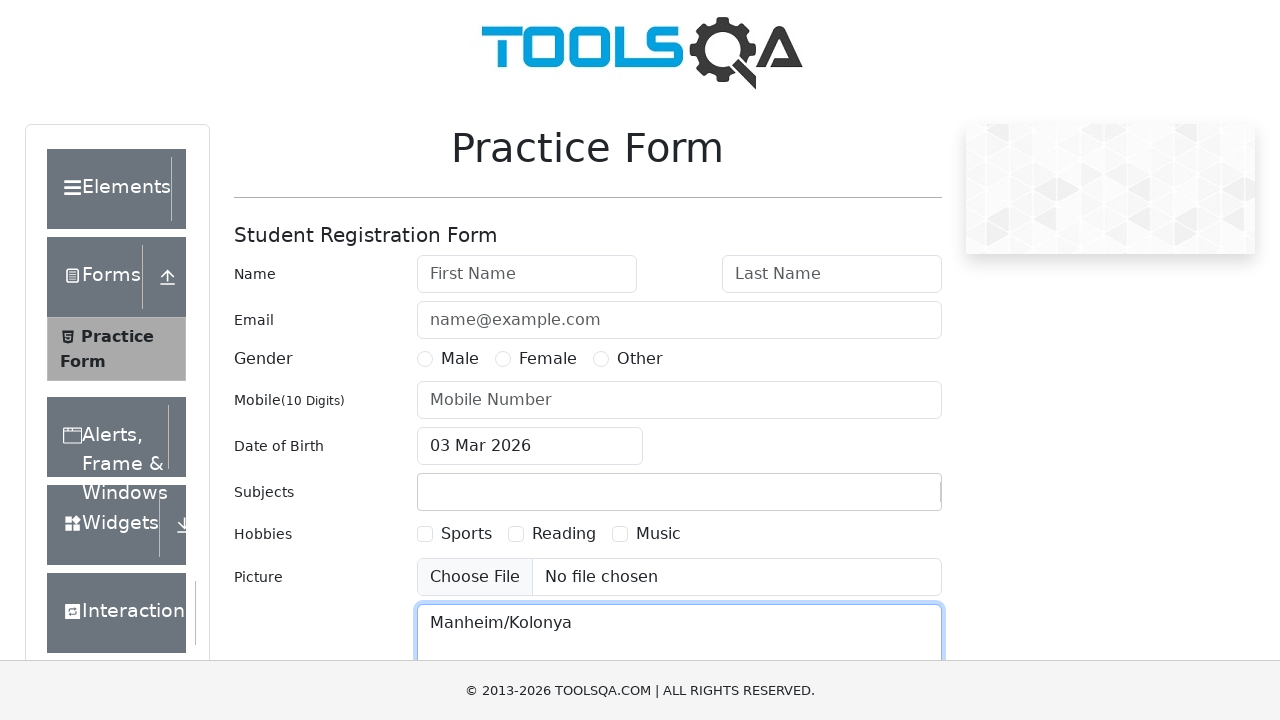

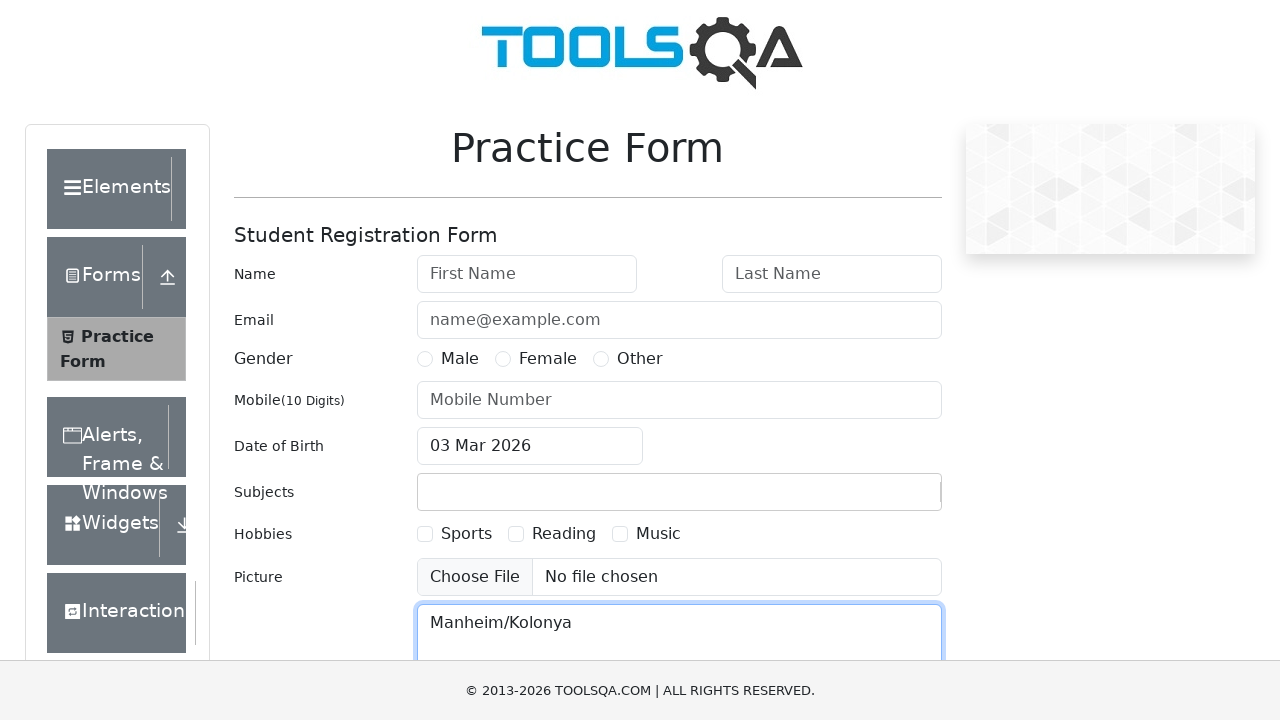